Tests filling multiple form fields using various XPath selectors including preceding-sibling, following-sibling, and child axes

Starting URL: https://syntaxprojects.com/advanceXpath-homework.php

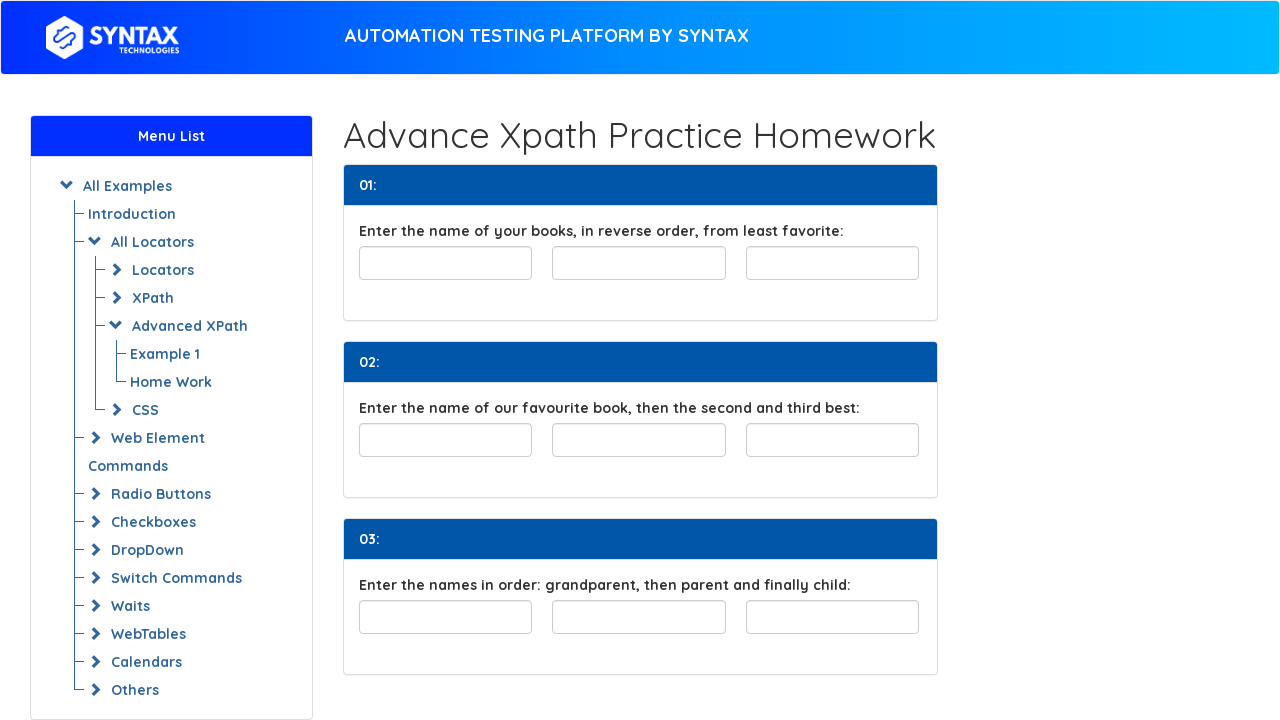

Filled first book field with 'Lord of Rings' using preceding-sibling XPath on //input[@id='least-favorite']/preceding-sibling::input[2]
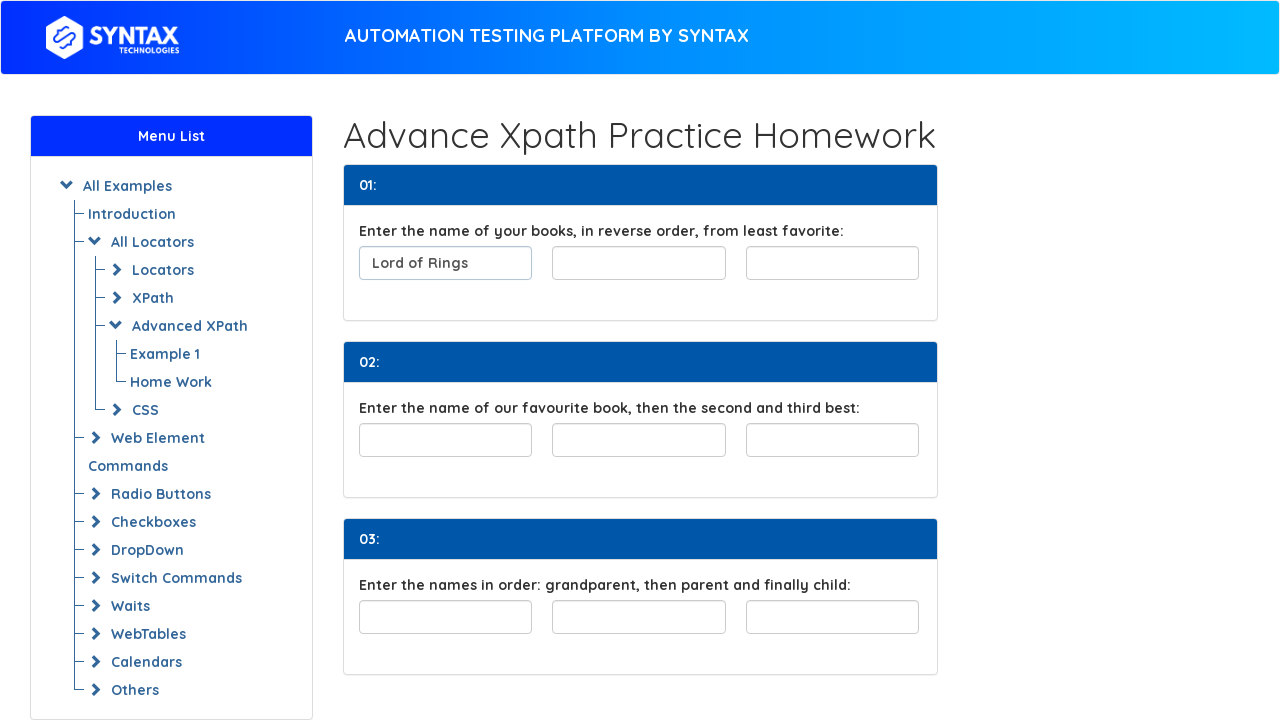

Filled second book field with 'Harry Potter' using preceding-sibling XPath on //input[@id='least-favorite']/preceding-sibling::input[1]
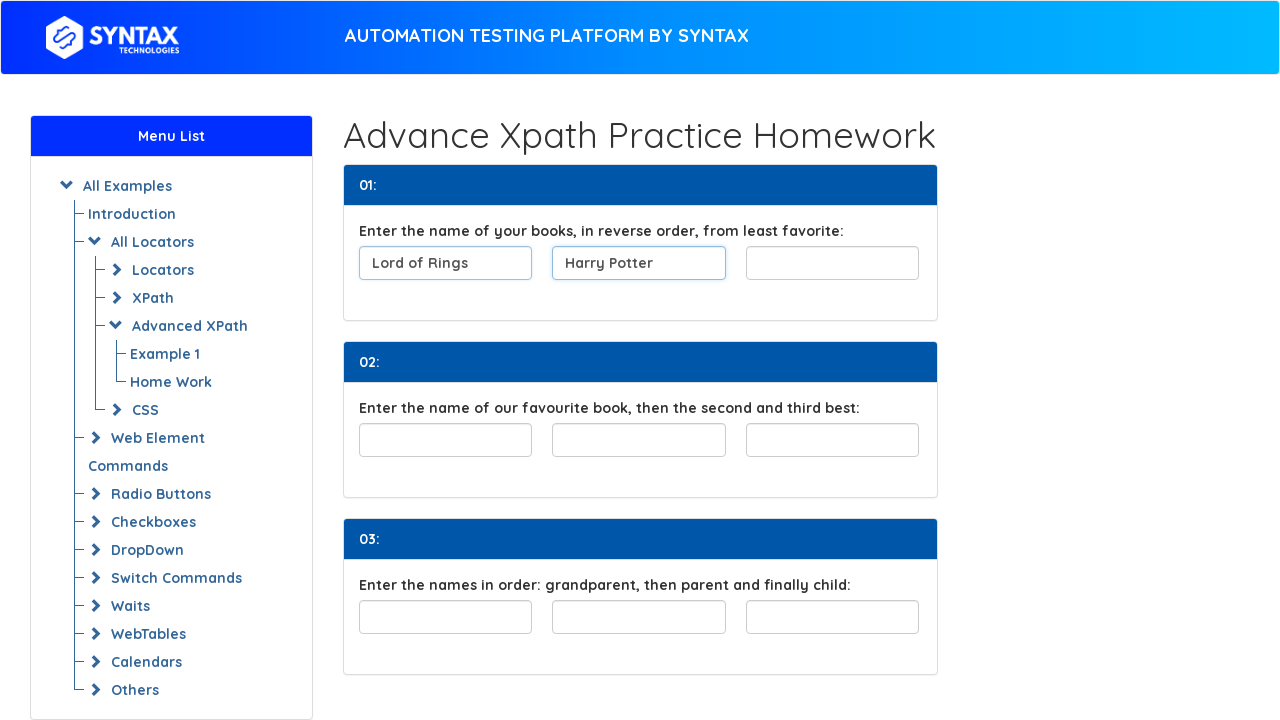

Filled third book field with 'The Last Kingdom' using child axis XPath on //div[@class='row col-4-fields']/child::input[3]
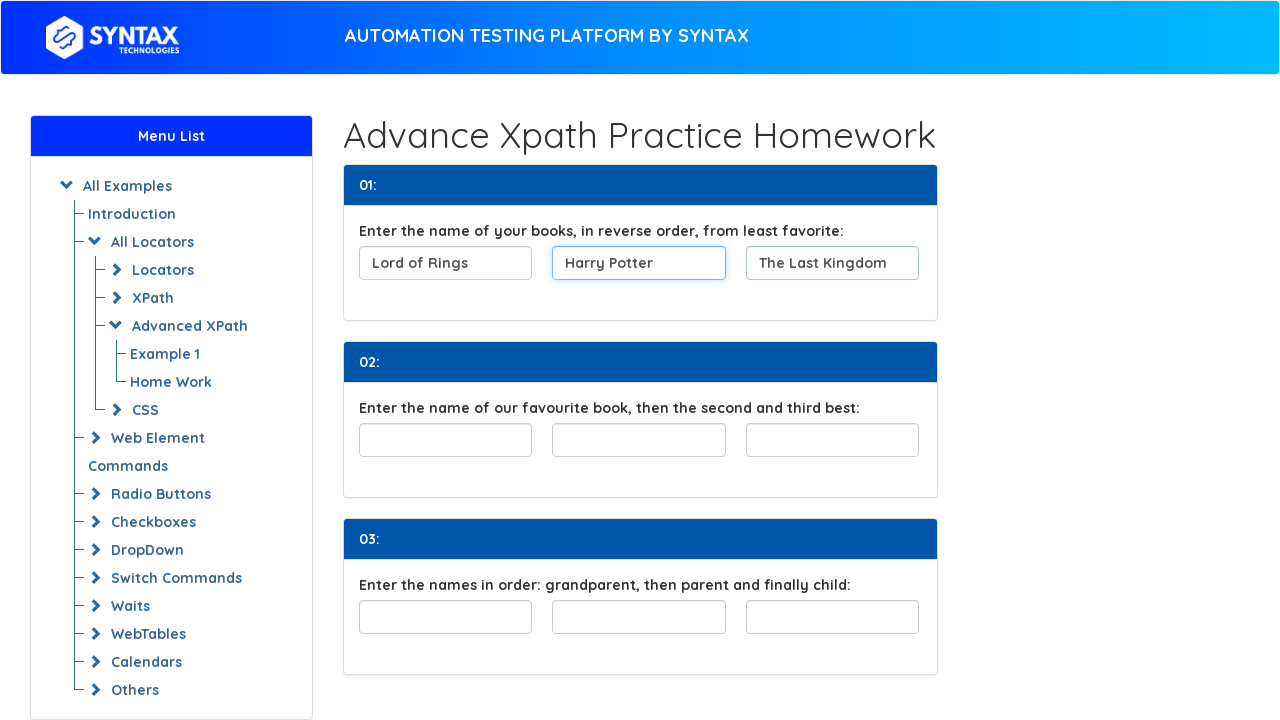

Filled favorite book field with 'War and Peace' on input#favouriteBook
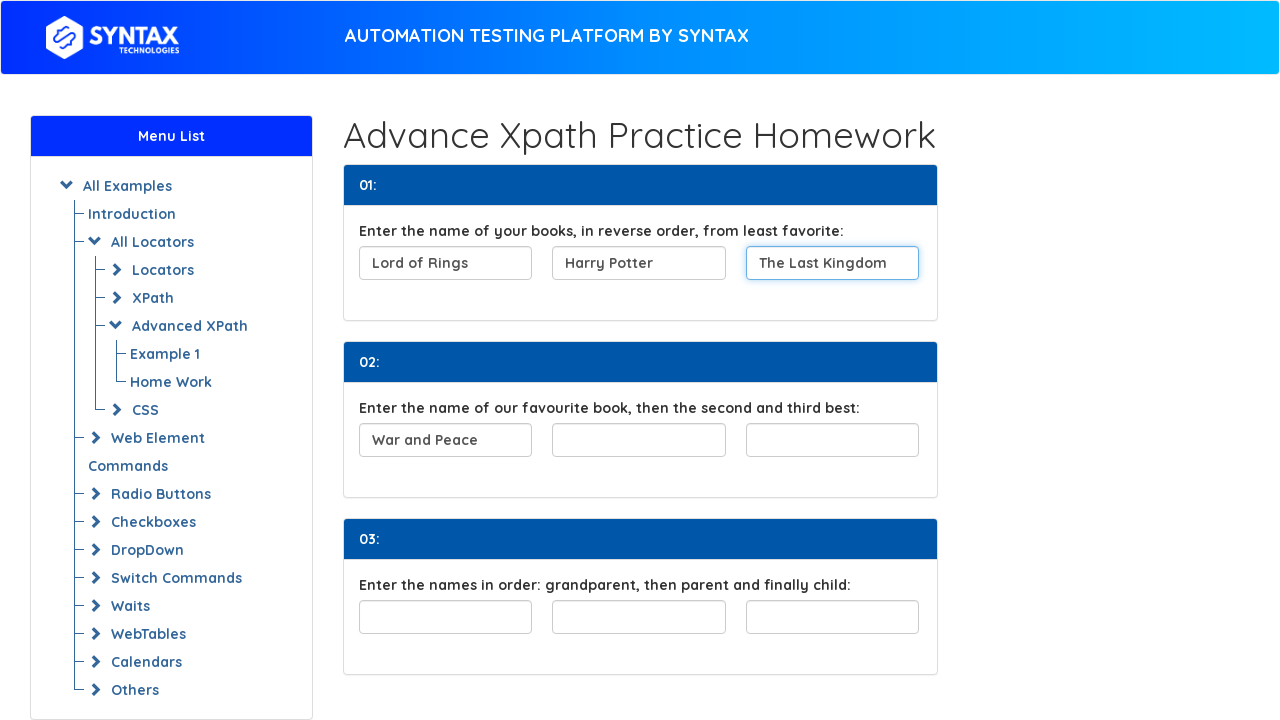

Filled first field after favorite book with 'HP1' using following-sibling XPath on //input[@id='favouriteBook']/following-sibling::input[1]
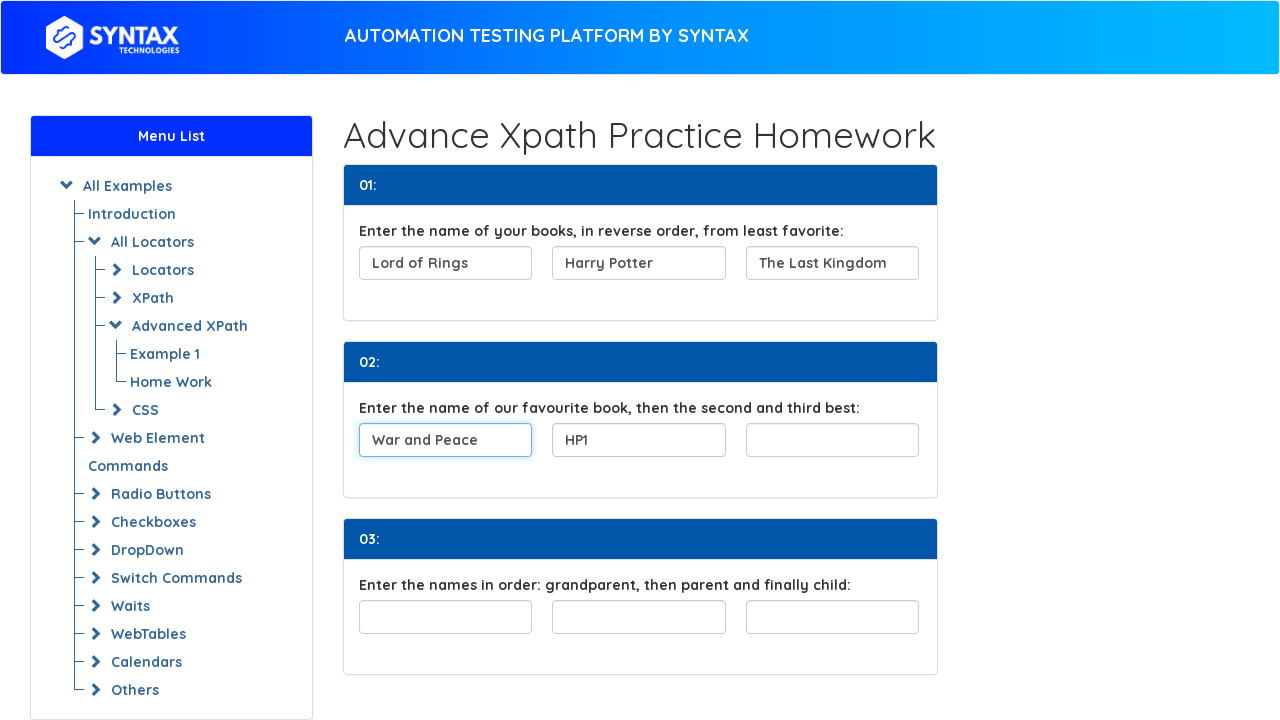

Filled second field after favorite book with 'HP2' using following-sibling XPath on //input[@id='favouriteBook']/following-sibling::input[2]
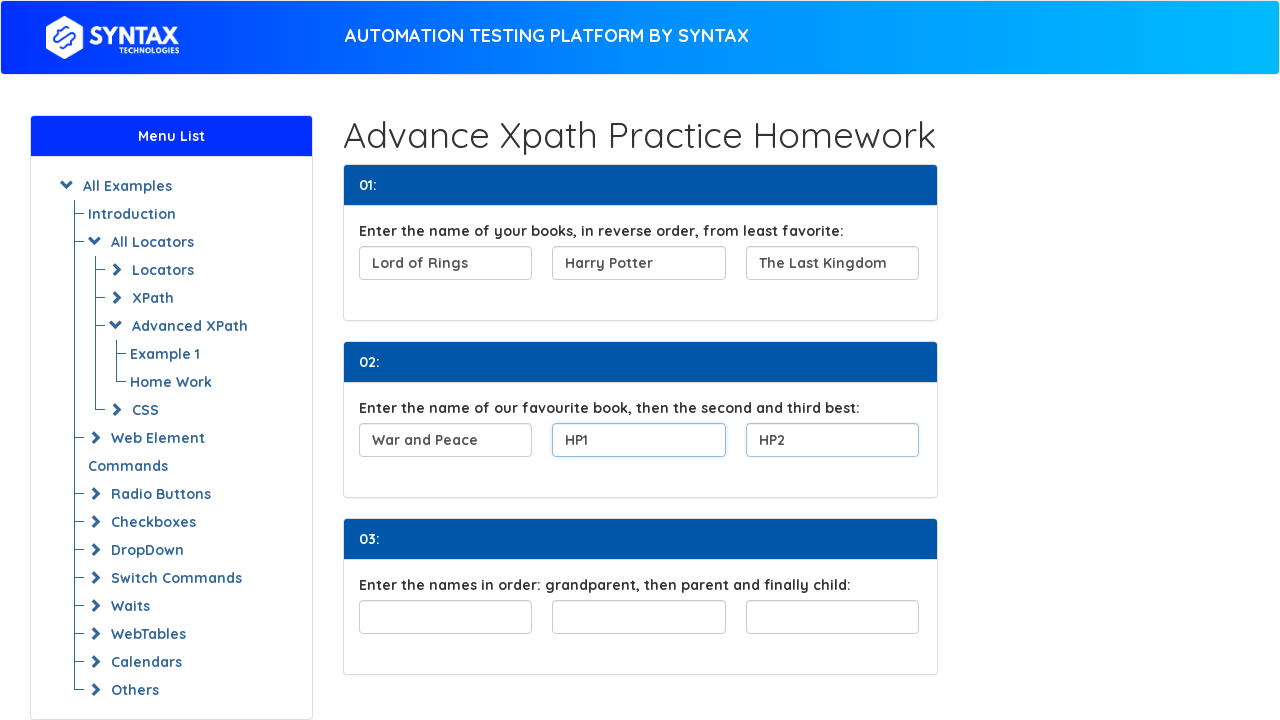

Filled grandparent field in family tree with 'Jessica' using child axis XPath on //div[@id='familyTree']/child::input[1]
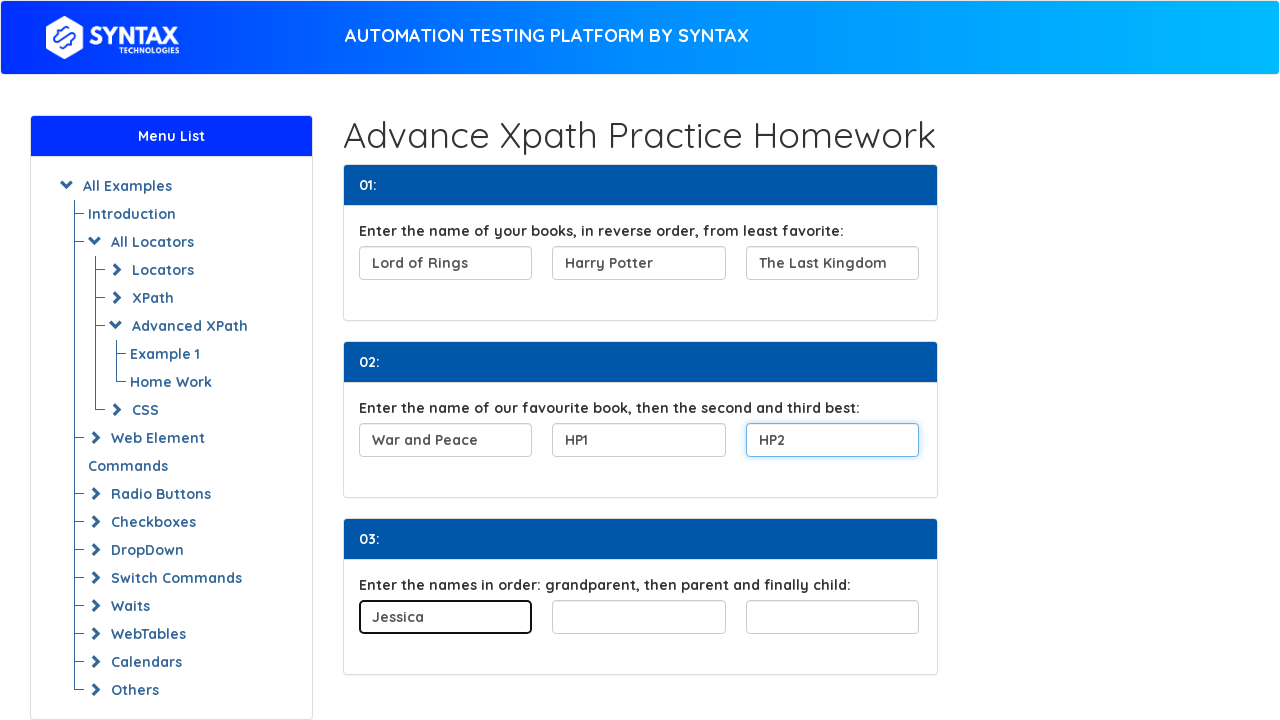

Filled parent field in family tree with 'Amanda' using child axis XPath on //div[@id='familyTree']/child::input[2]
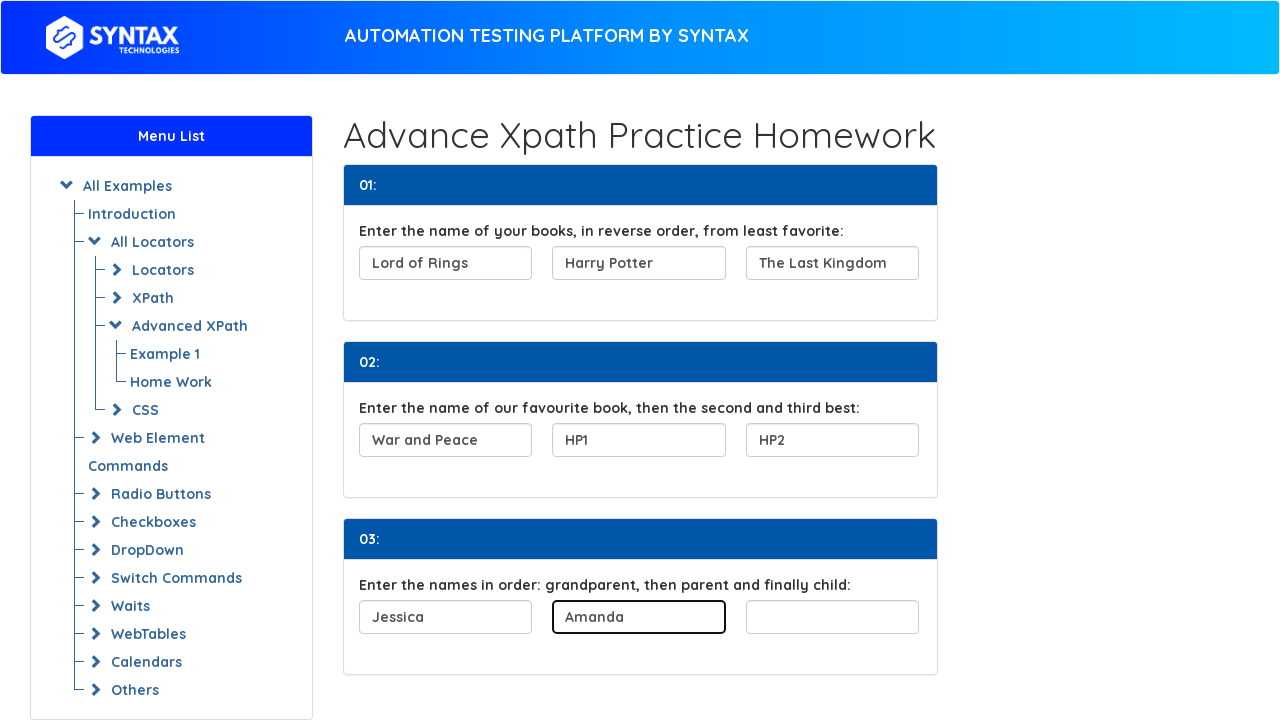

Filled child field in family tree with 'Emily' using child axis XPath on //div[@id='familyTree']/child::input[3]
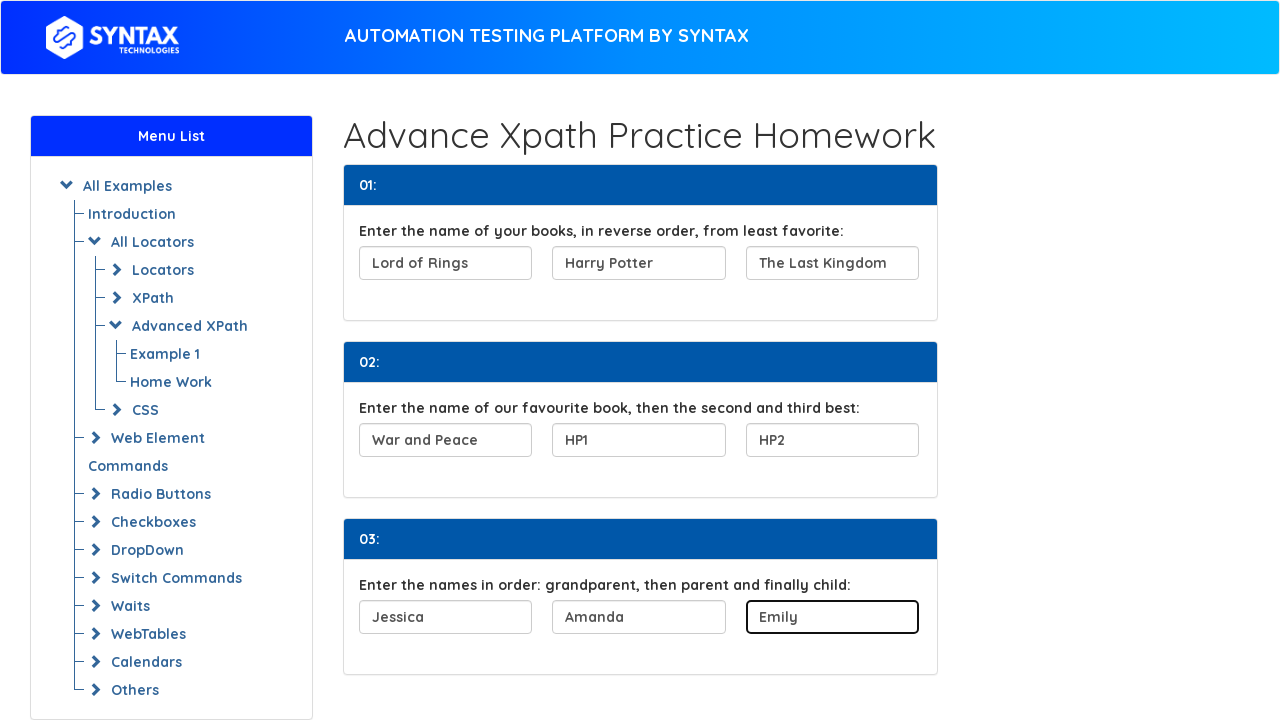

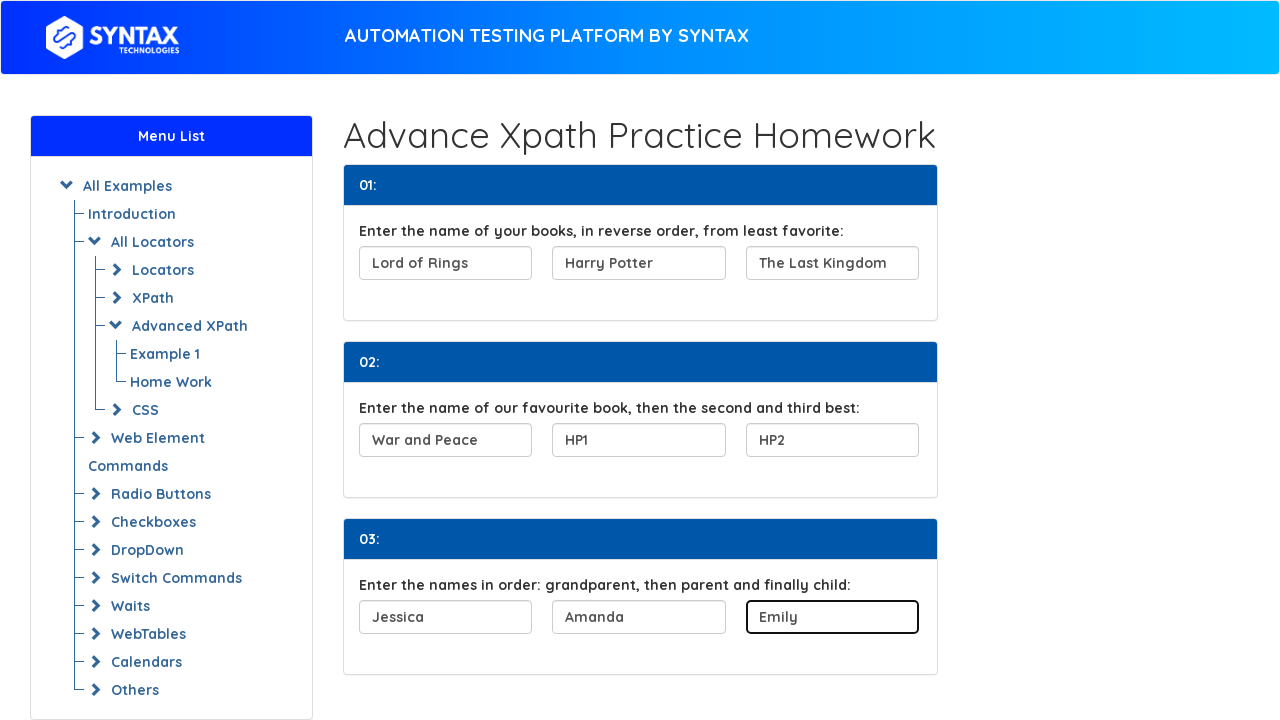